Tests the "Get the App" functionality on EatStreet by navigating to the app download page, entering a phone number, and submitting the form

Starting URL: https://eatstreet.com

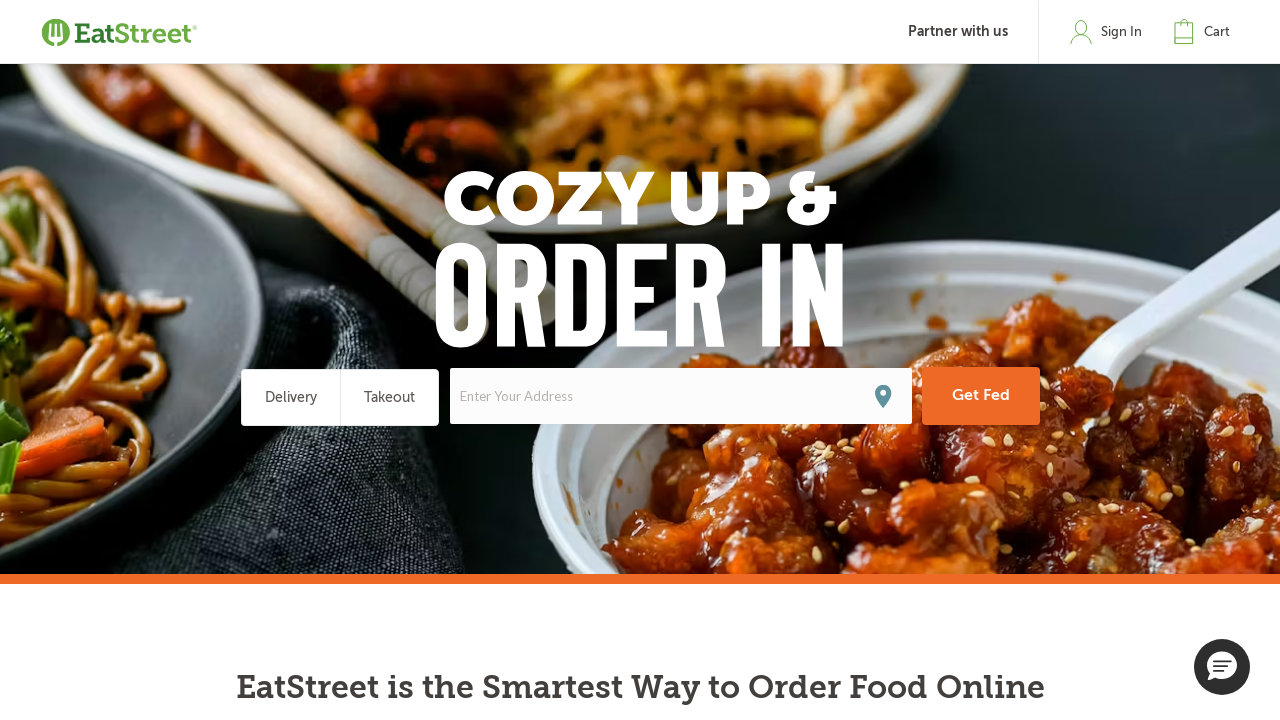

Clicked popup/modal button at (865, 361) on button.btn
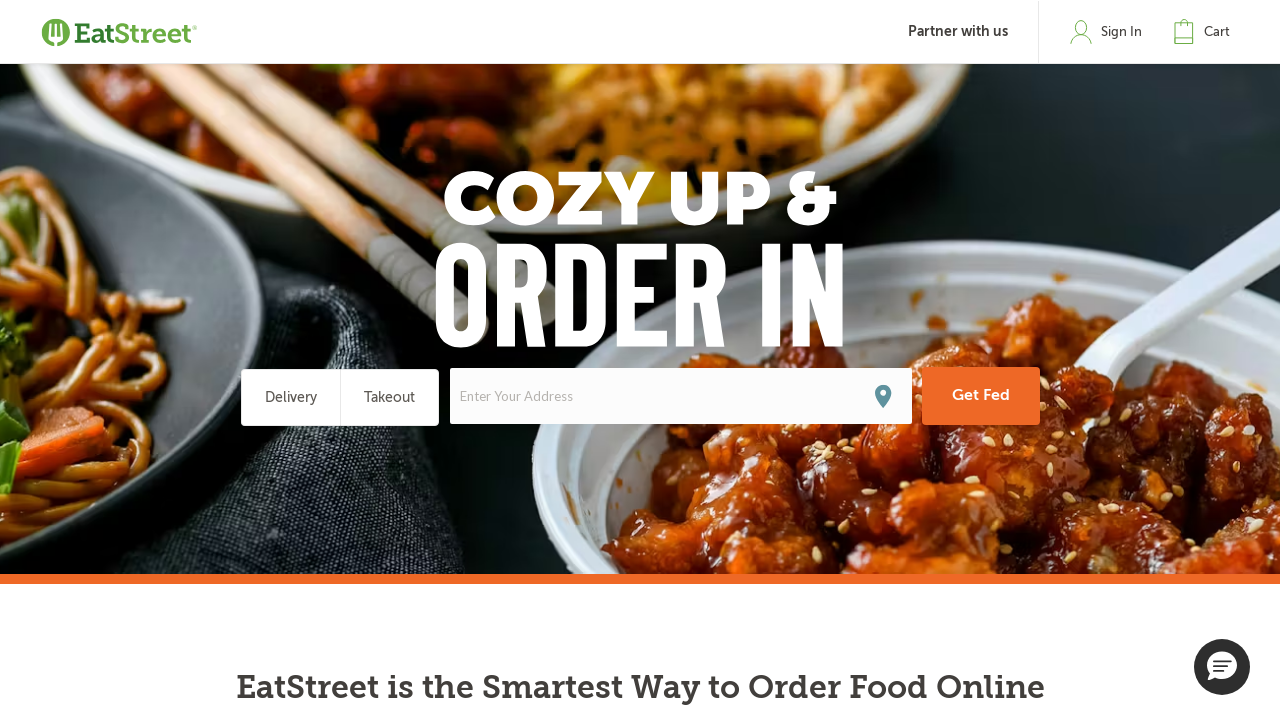

Clicked 'Get the App' link to navigate to app download page at (919, 360) on a[href='/get-the-app']
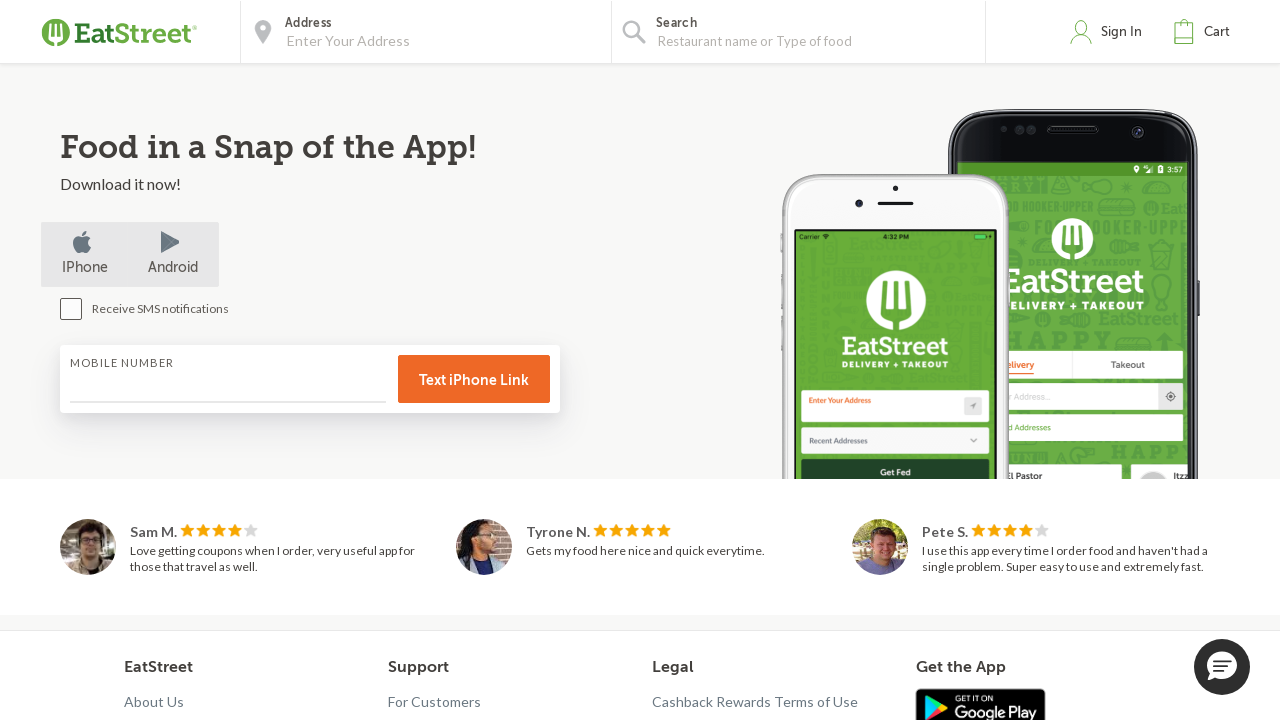

Entered phone number '+380987687676' in mobile number field on #mobile-number
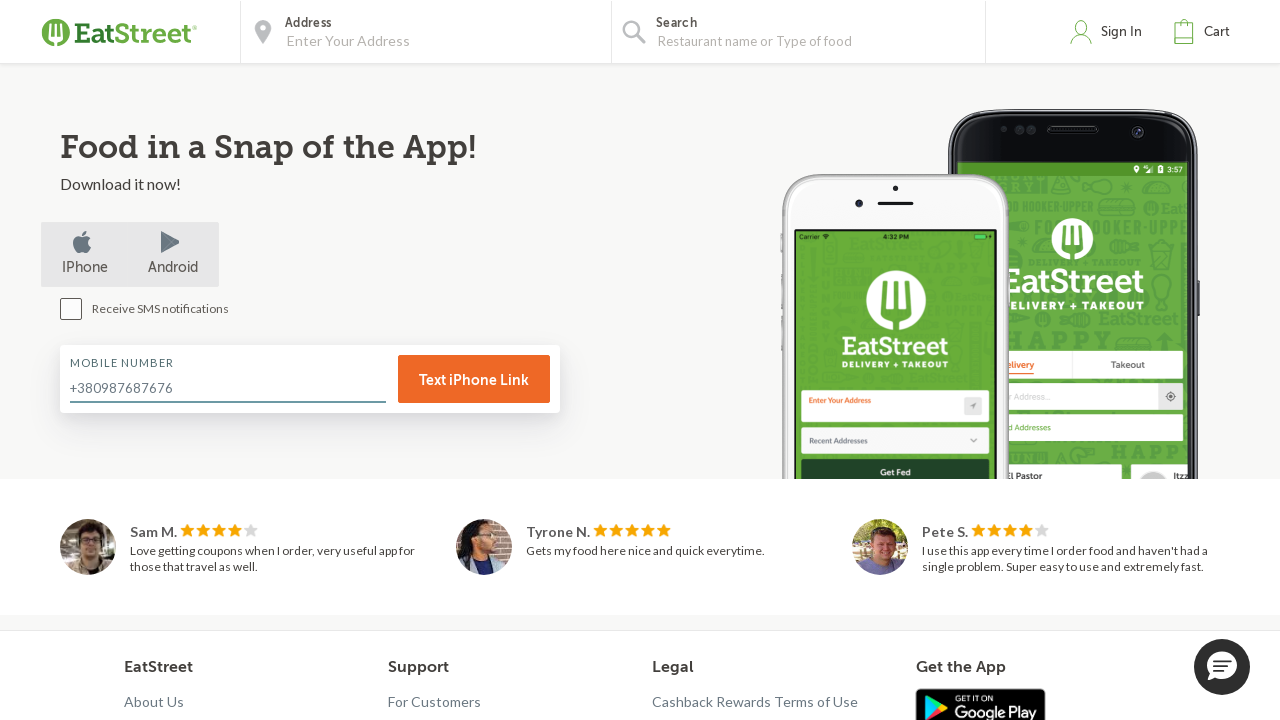

Clicked submit/OK button to submit the form at (474, 379) on a.btn.btn--orange.btn-text-link.full-width.ng-binding
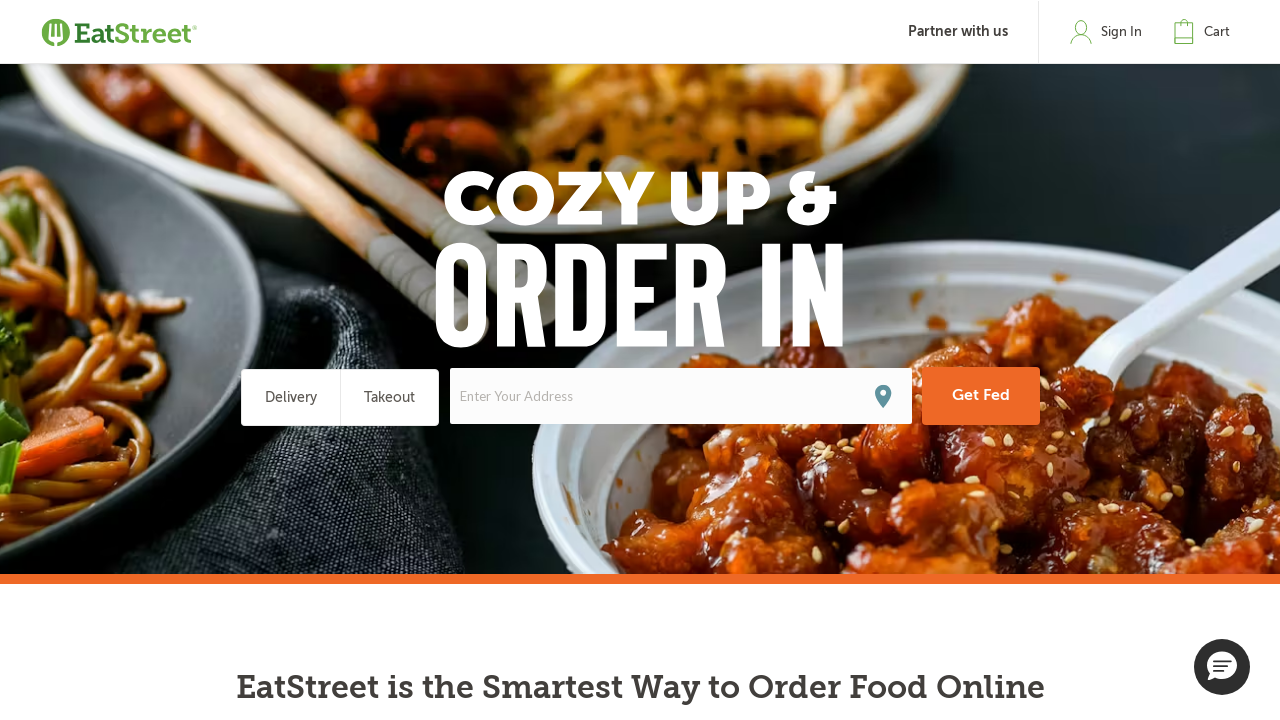

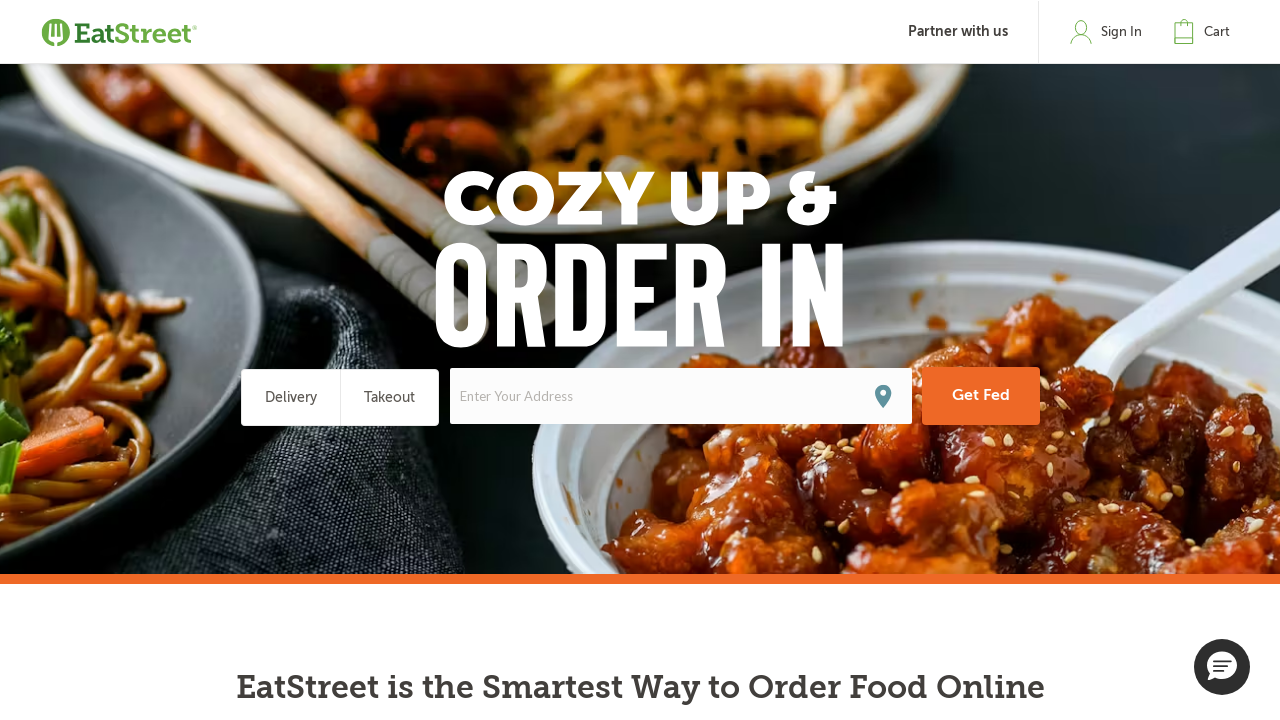